Tests registration form validation with empty data, verifying that all required field error messages appear

Starting URL: https://alada.vn/tai-khoan/dang-ky.html

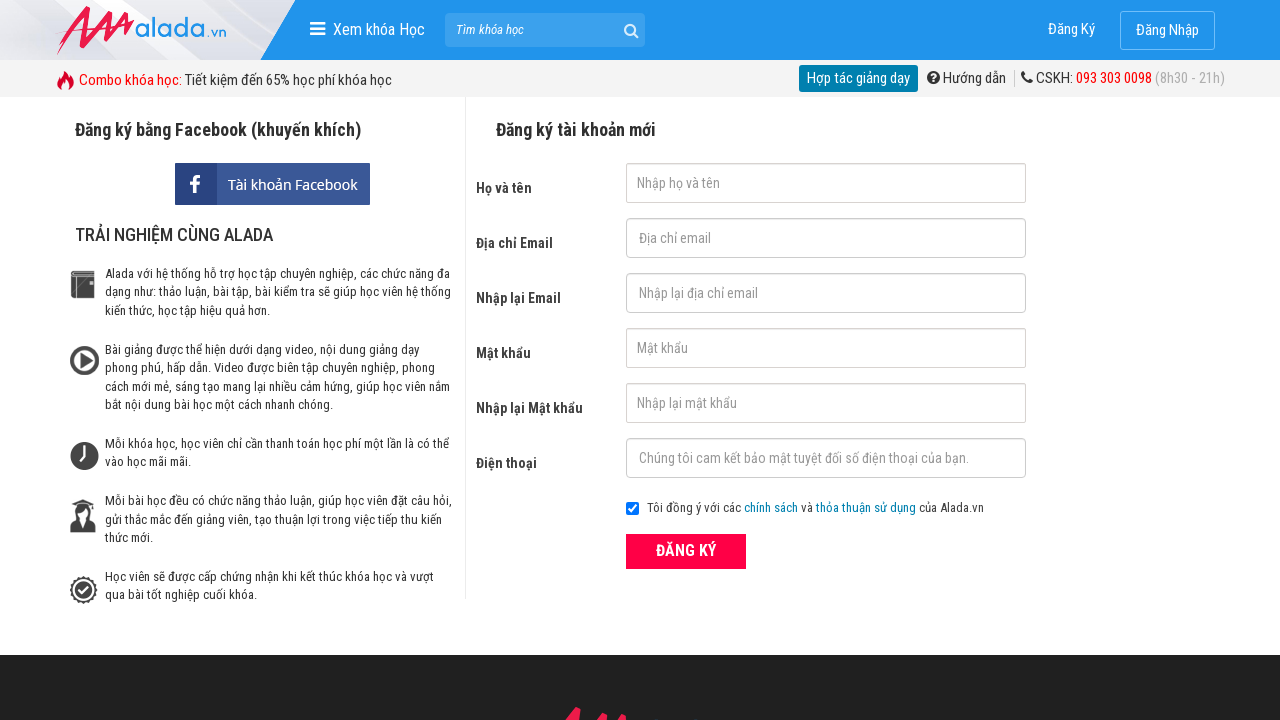

Filled first name field with empty string on input#txtFirstname
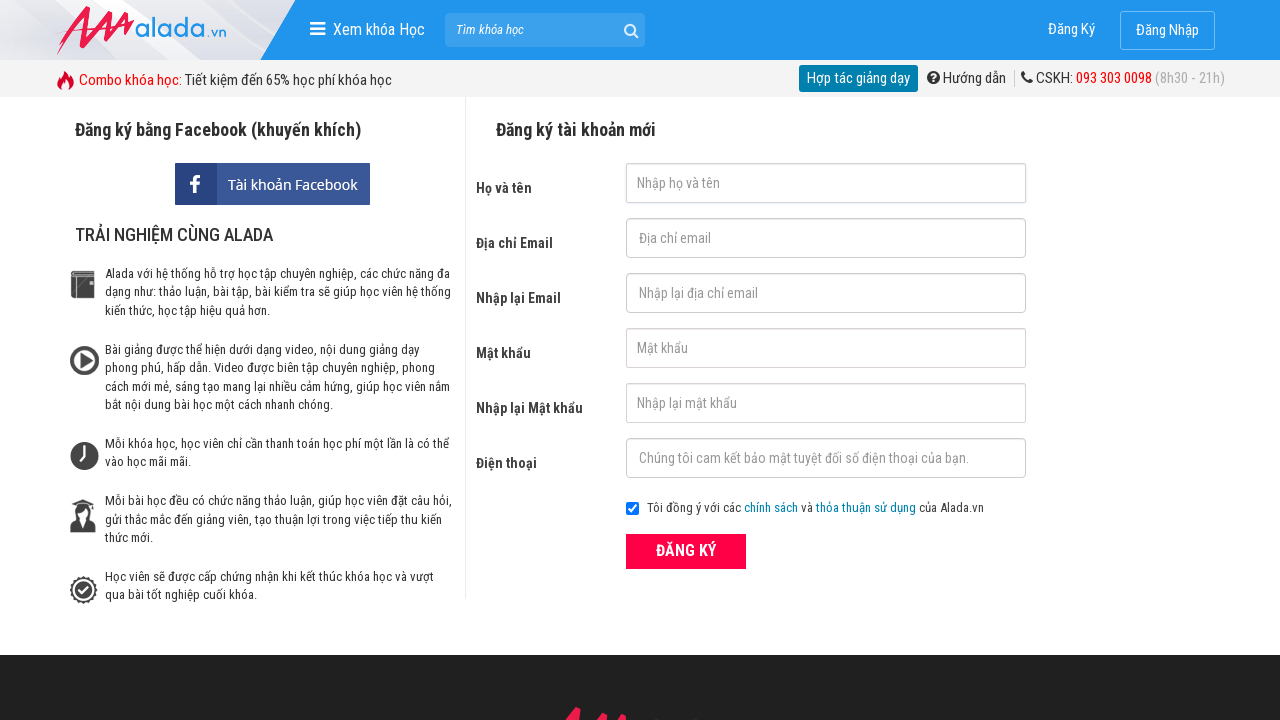

Filled email field with empty string on input#txtEmail
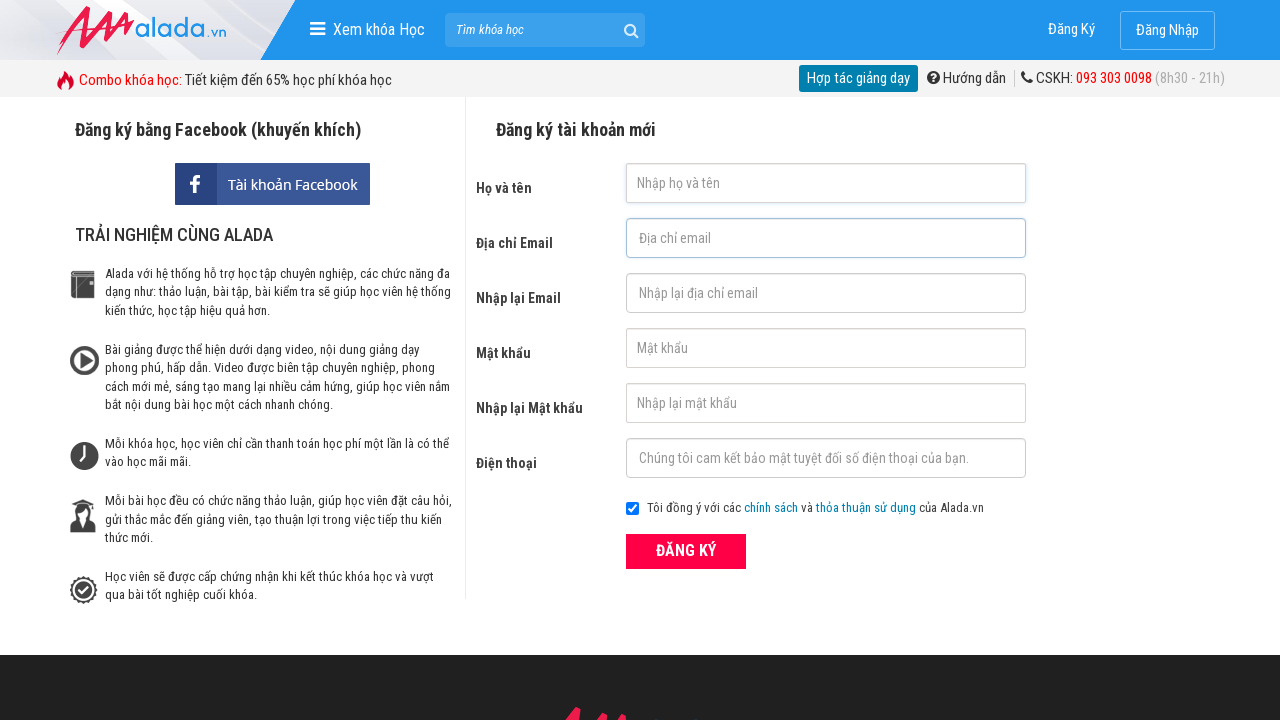

Filled confirm email field with empty string on input#txtCEmail
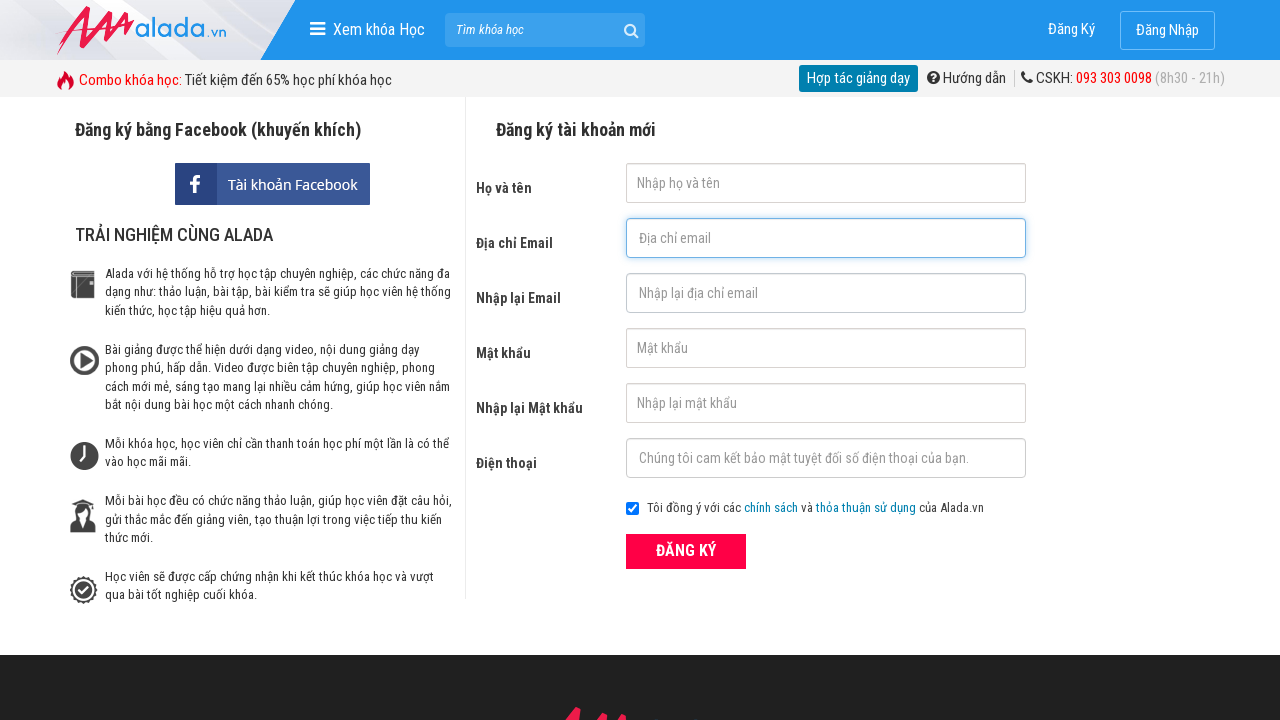

Filled password field with empty string on input#txtPassword
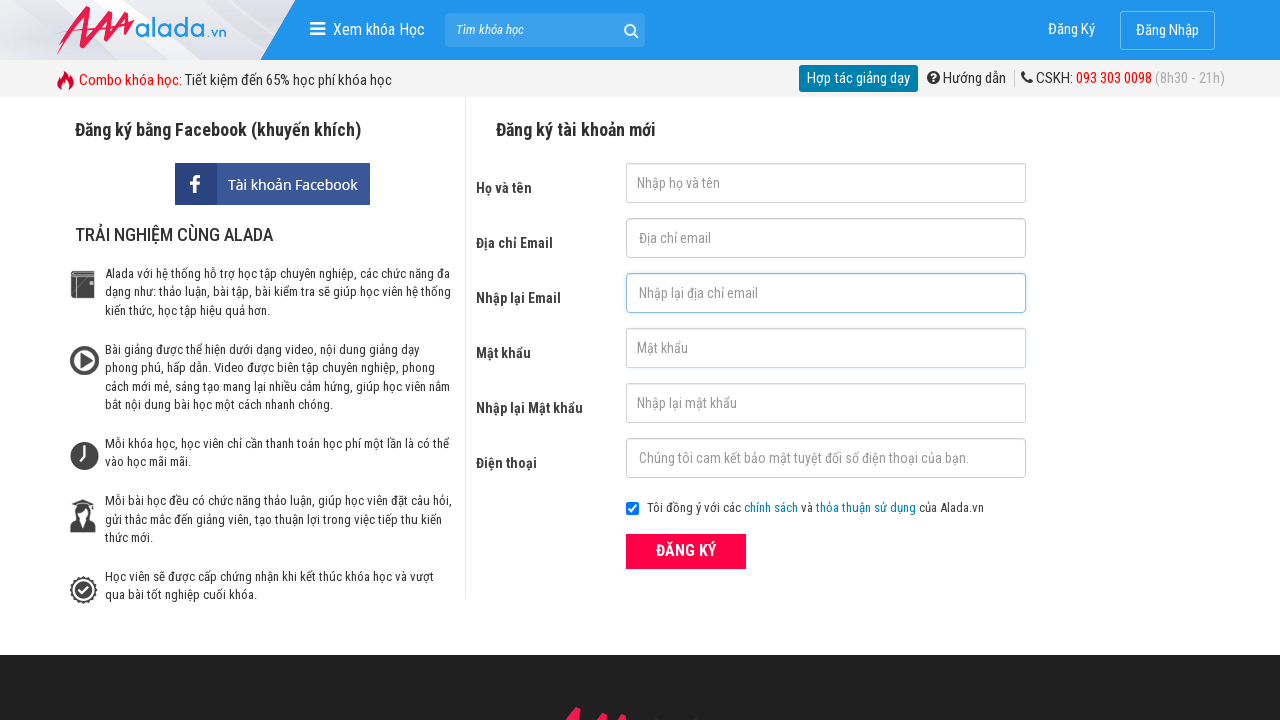

Filled confirm password field with empty string on input#txtCPassword
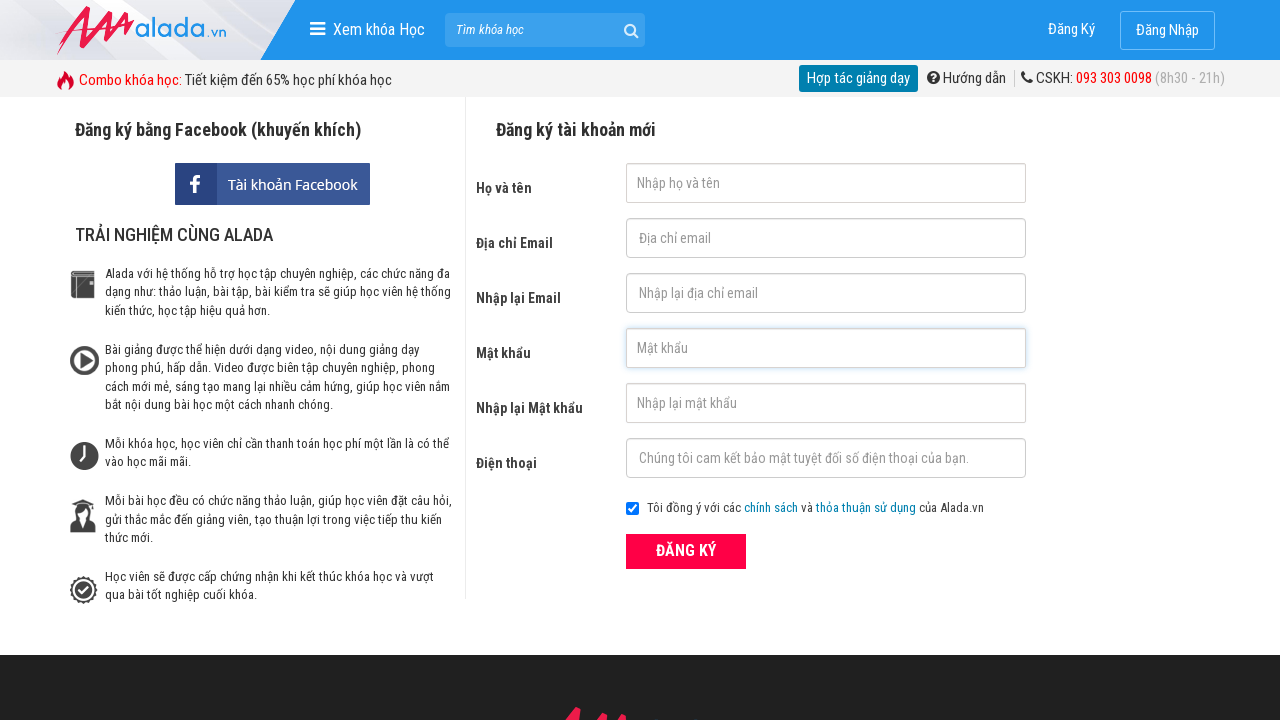

Filled phone field with empty string on input#txtPhone
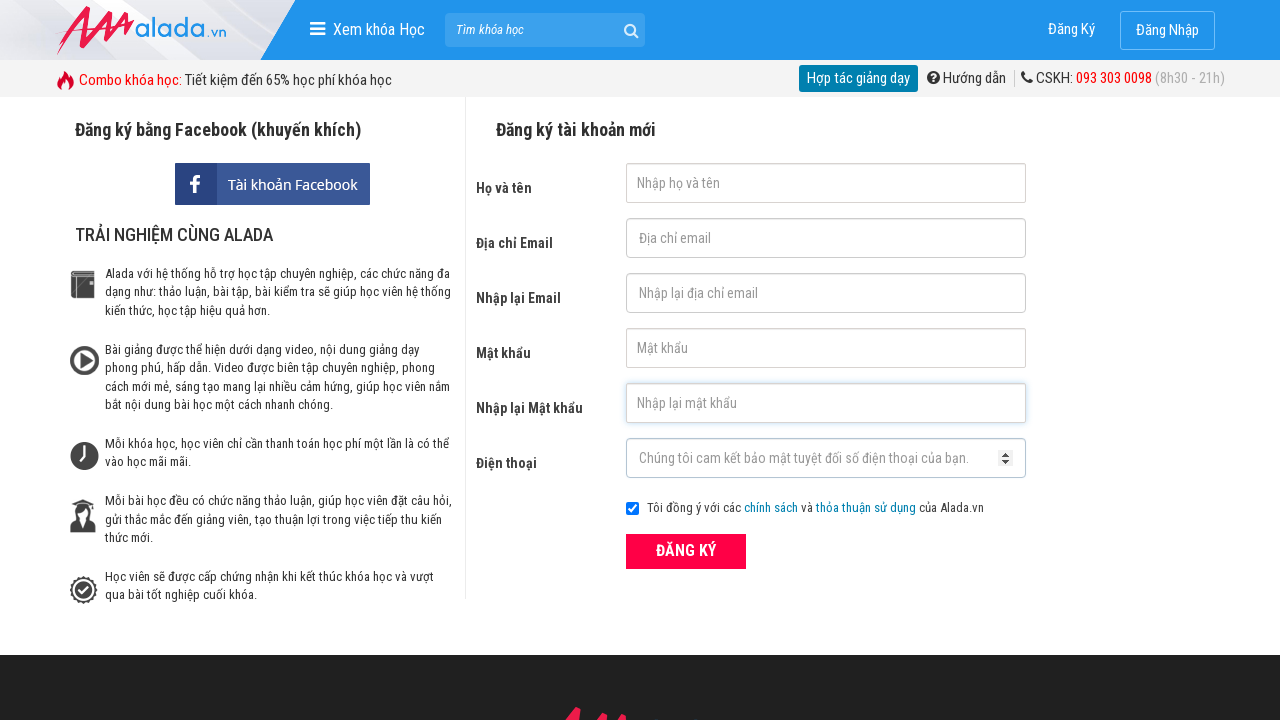

Clicked ĐĂNG KÝ (register) button at (686, 551) on xpath=//div[@id='leftcontent']//button[text()='ĐĂNG KÝ']
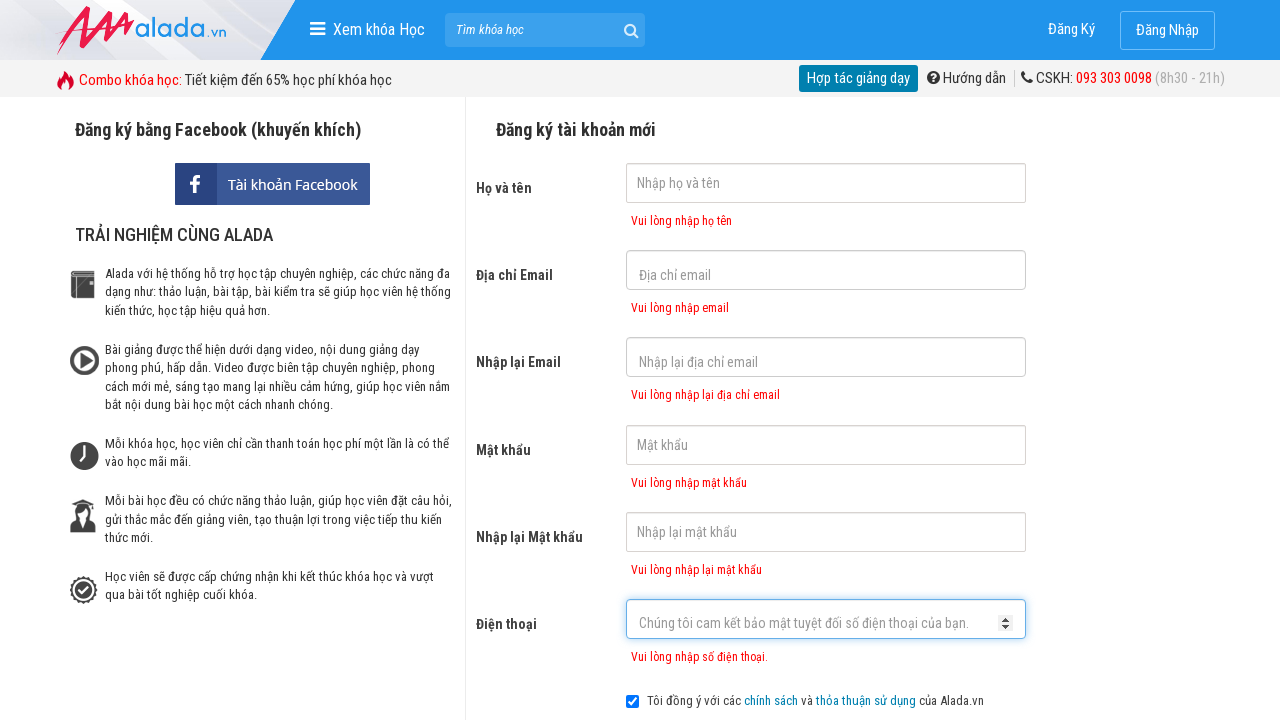

Error messages appeared on registration form
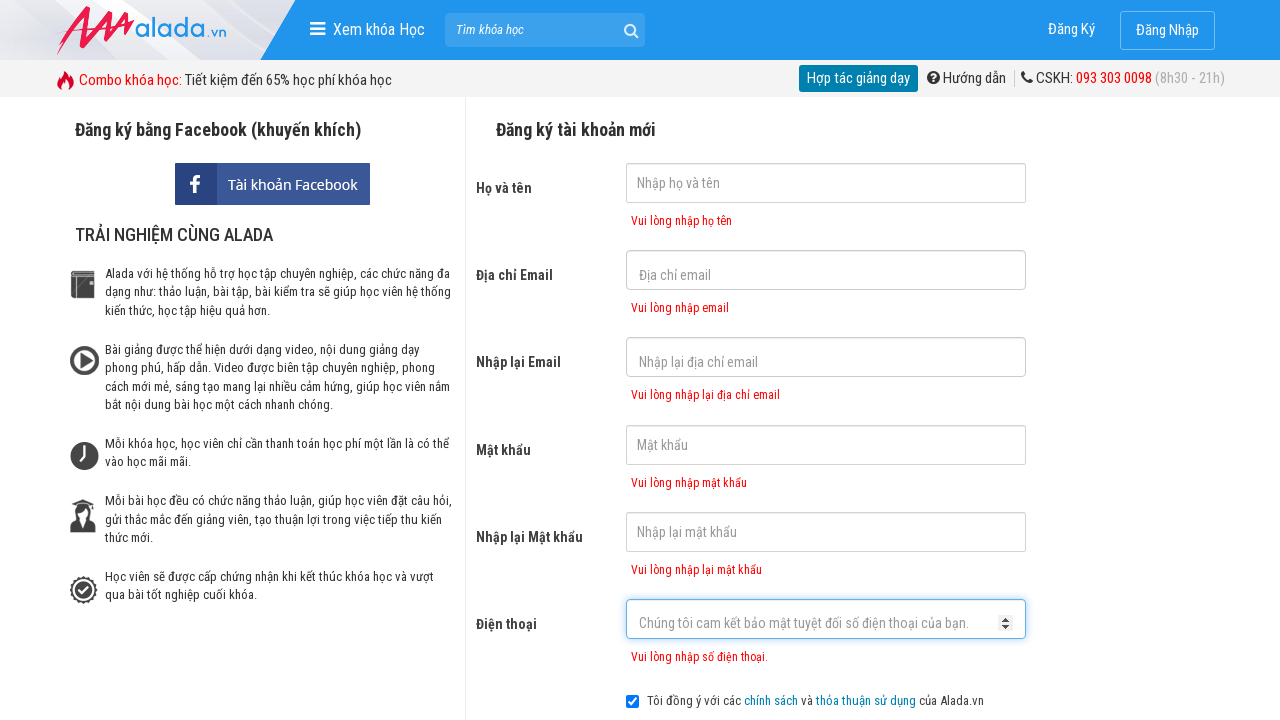

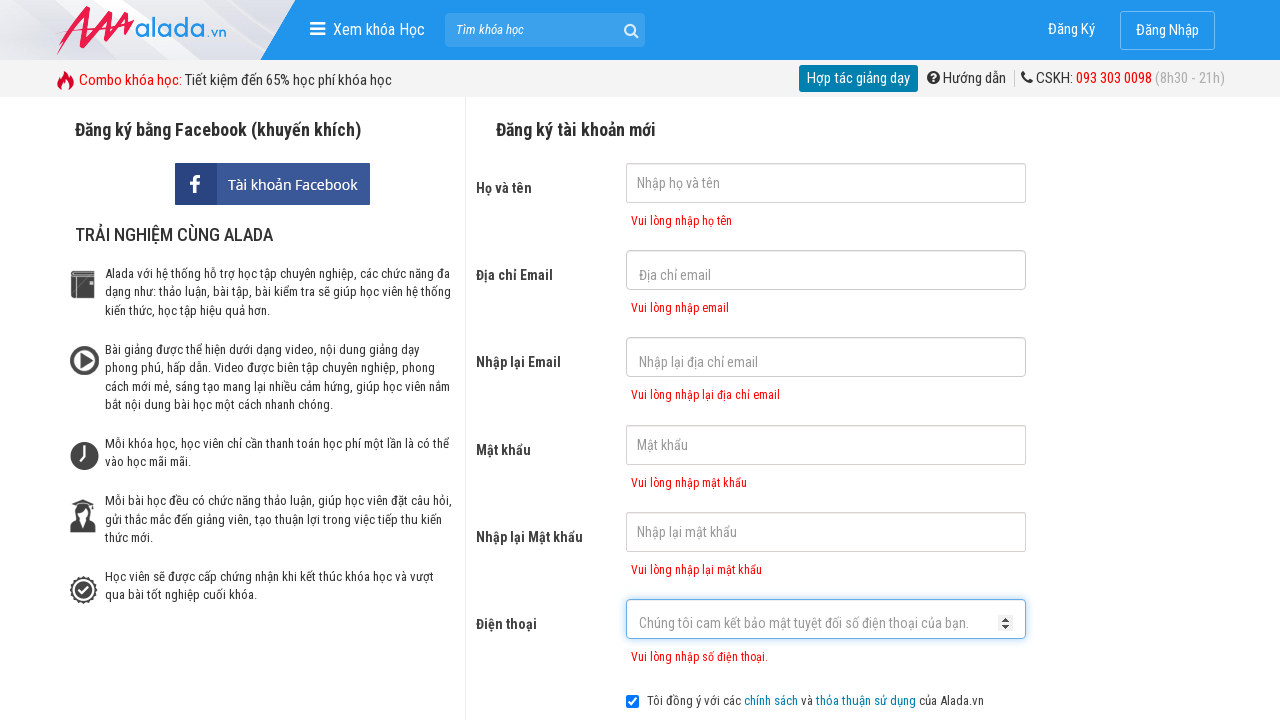